Tests updating form information by submitting the form, then modifying the permanent address field and resubmitting to verify the updated data is displayed.

Starting URL: https://demoqa.com/text-box

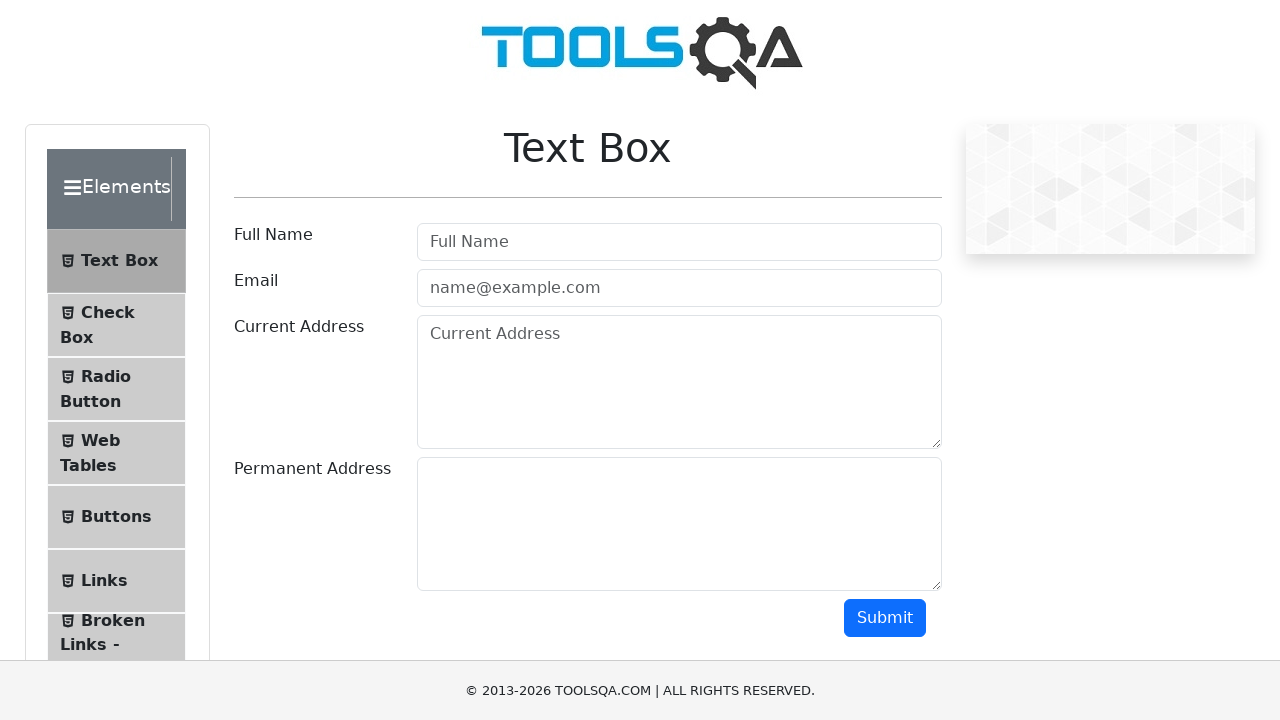

Clicked full name input field at (679, 242) on input[placeholder='Full Name']
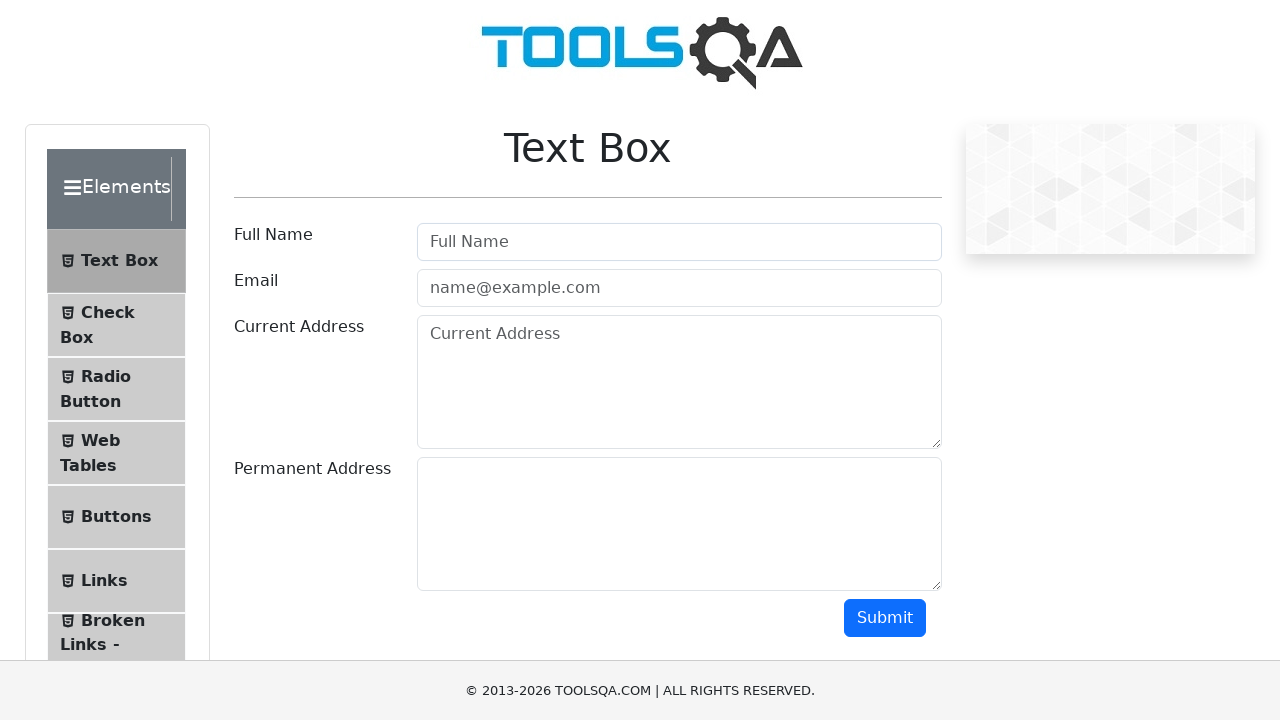

Filled full name field with 'Дима1' on input[placeholder='Full Name']
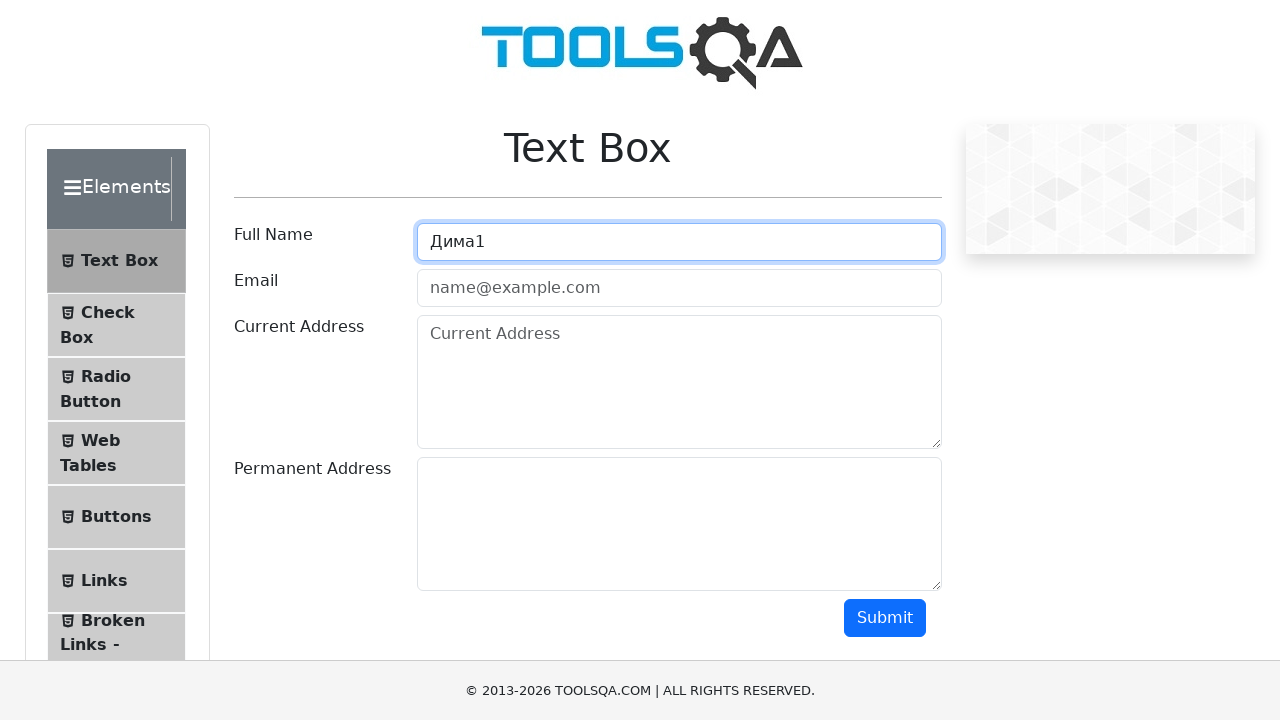

Clicked email input field at (679, 288) on input[placeholder='name@example.com']
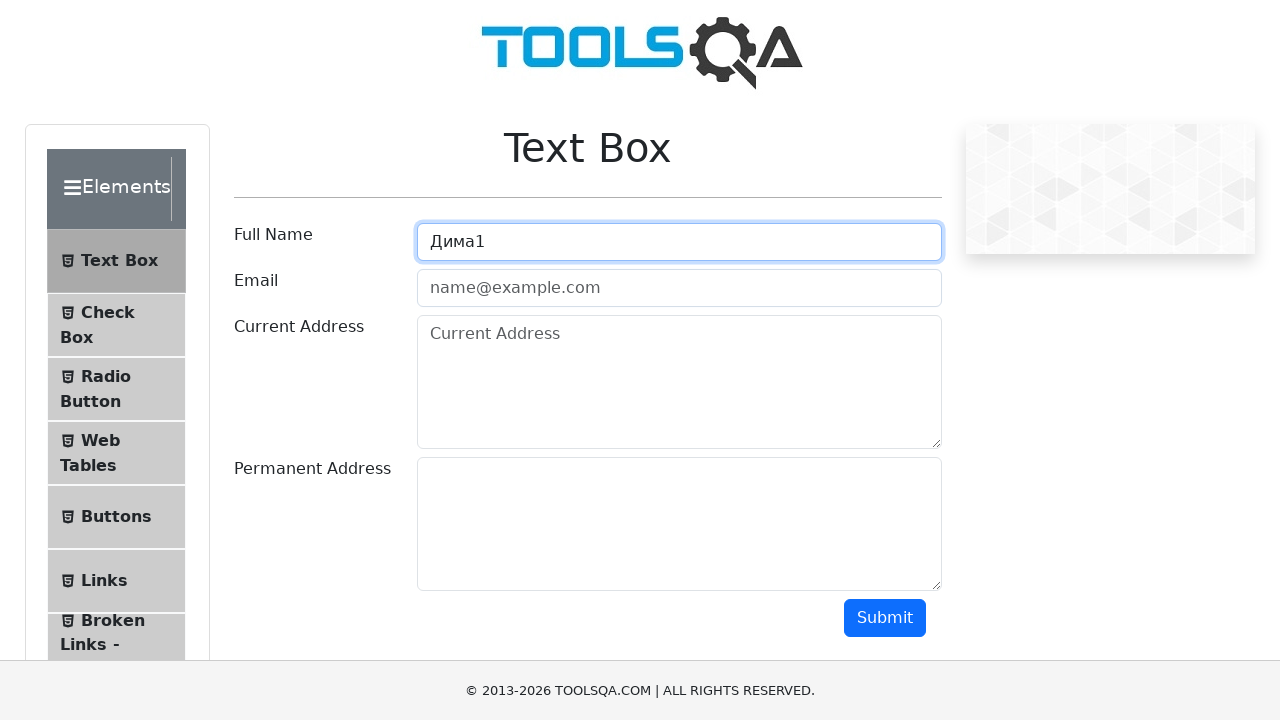

Filled email field with 'wdwq@gmail.com' on input[placeholder='name@example.com']
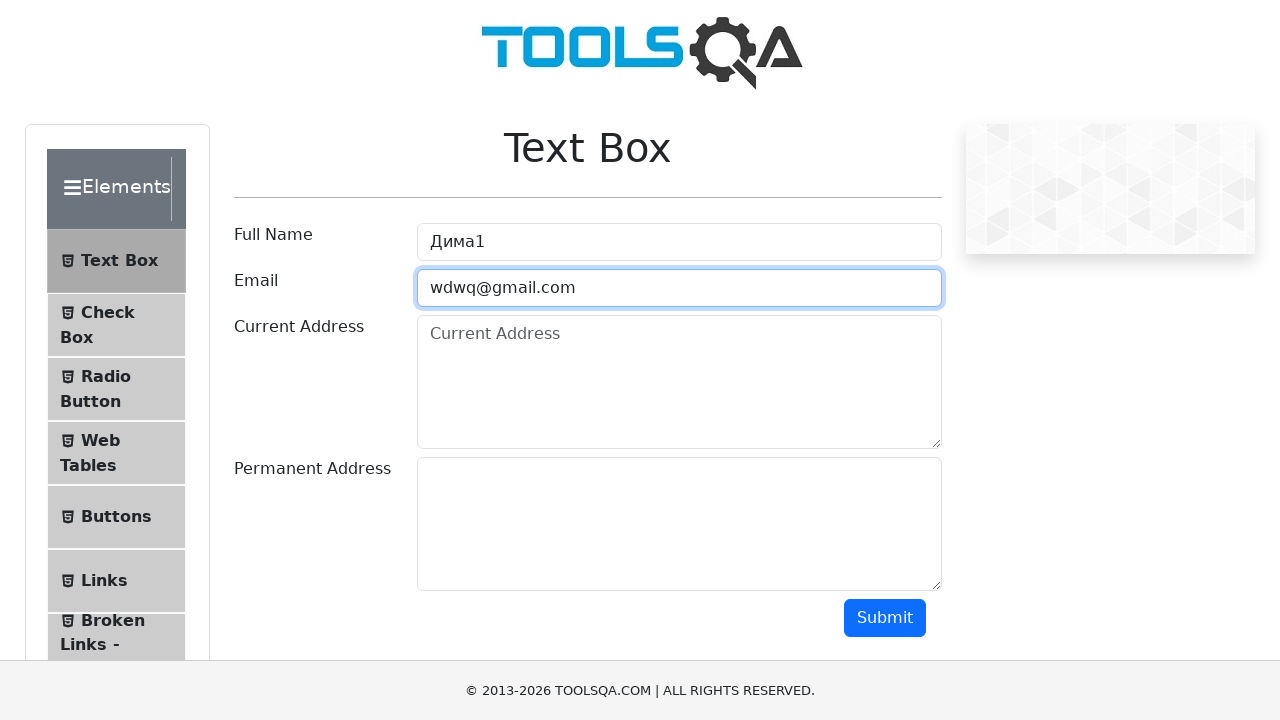

Clicked current address textarea field at (679, 382) on textarea[placeholder='Current Address']
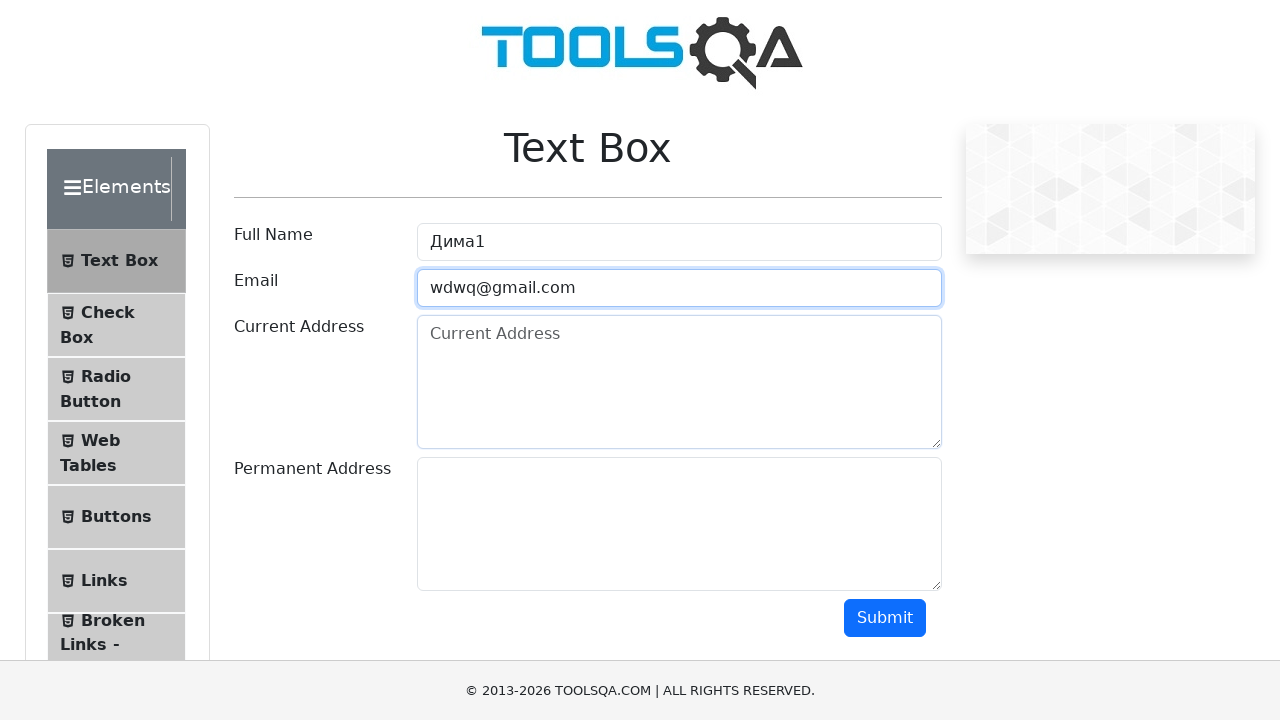

Filled current address field with 'ааа' on textarea[placeholder='Current Address']
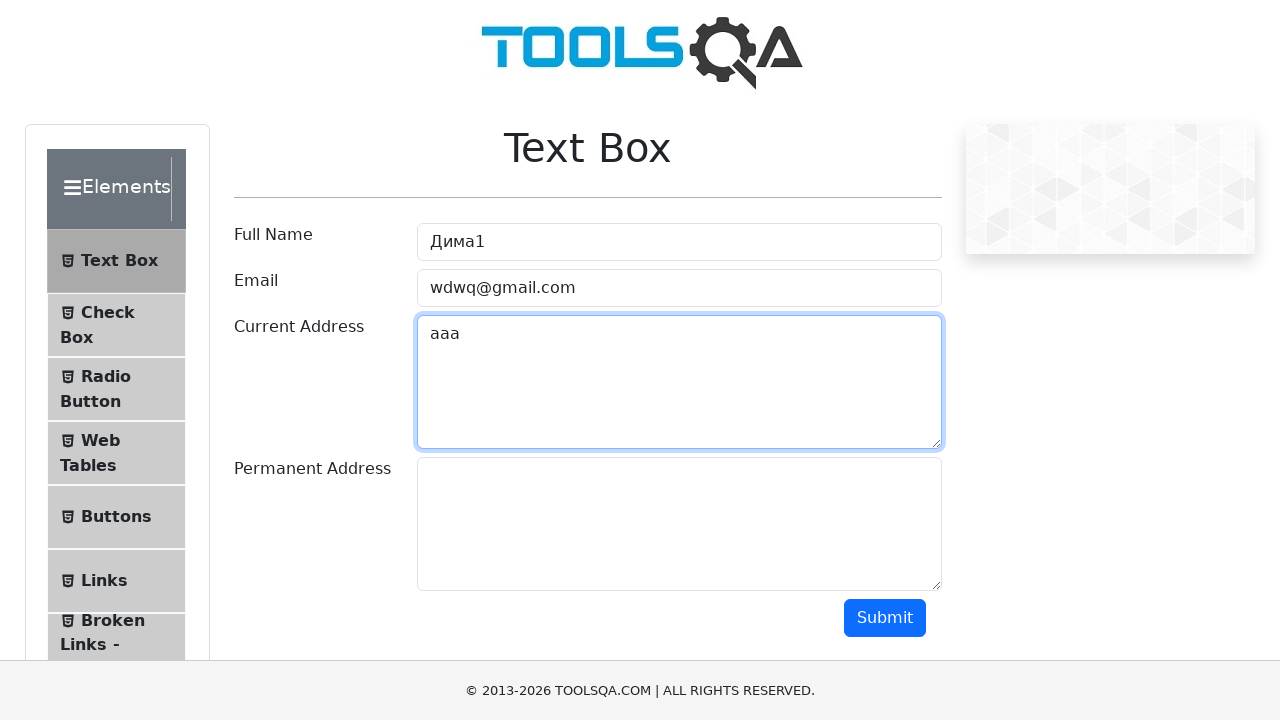

Clicked permanent address input field at (679, 524) on #permanentAddress
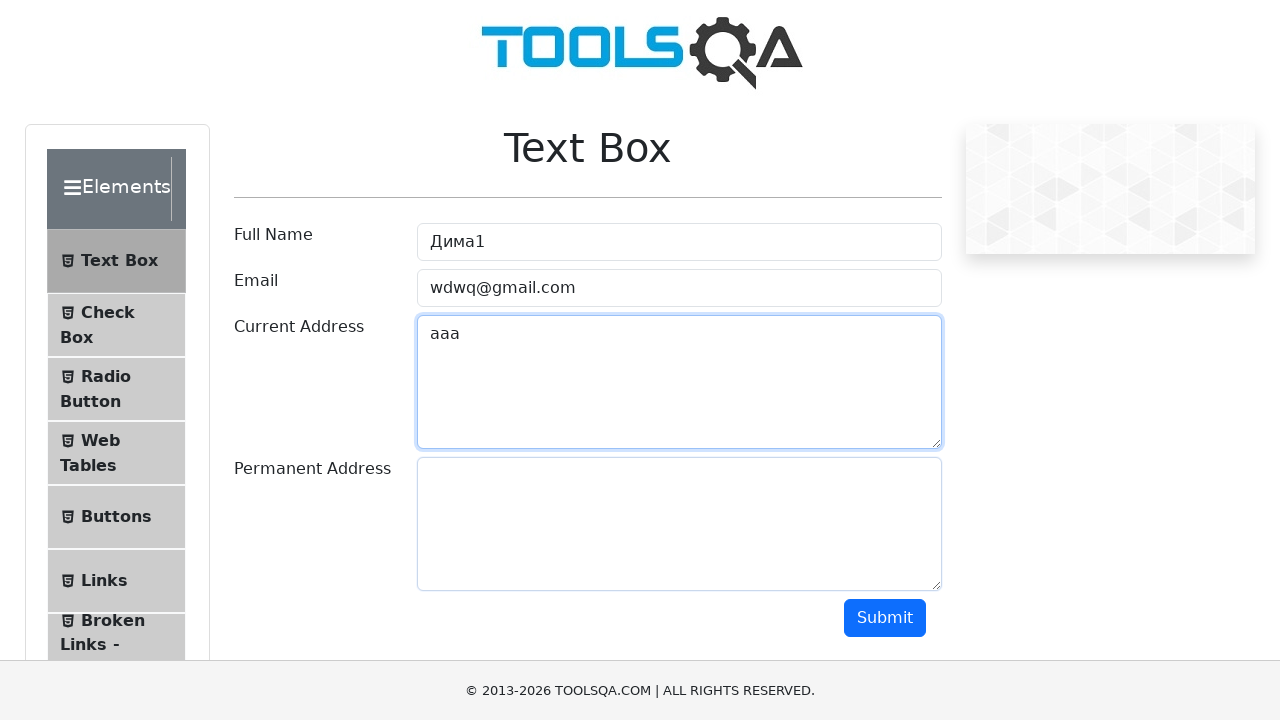

Filled permanent address field with 'ыаыа' on #permanentAddress
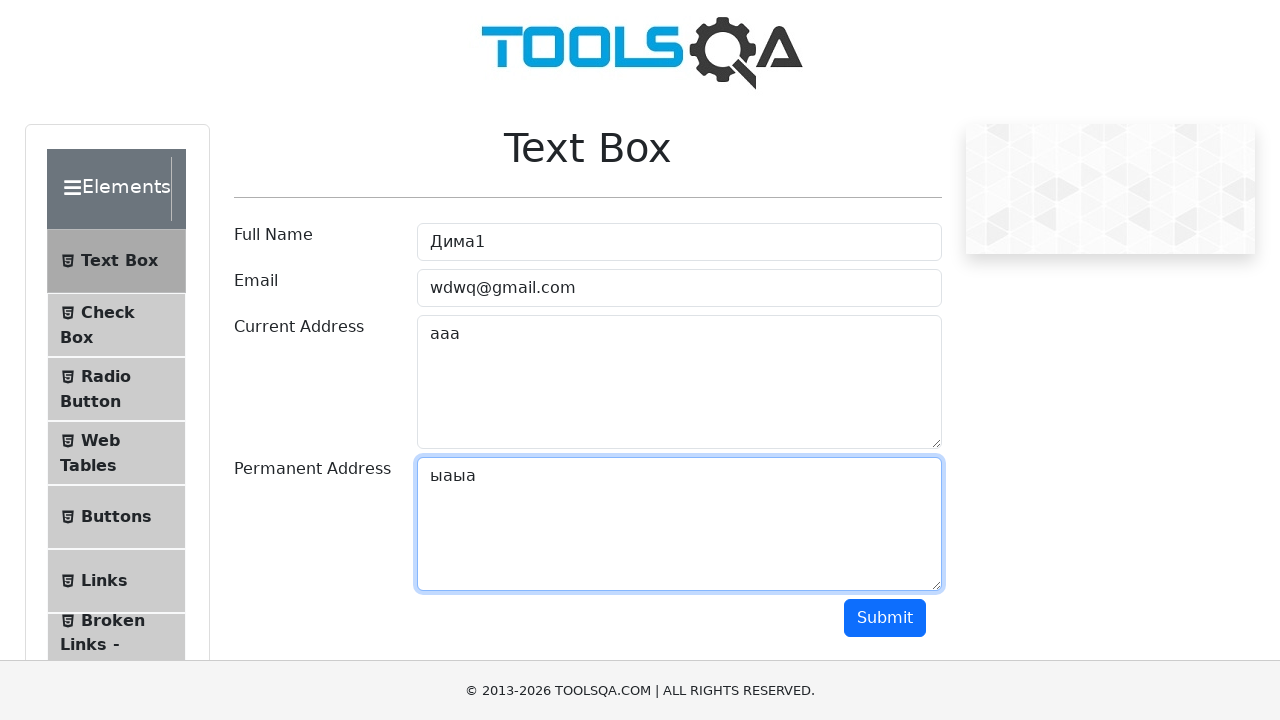

Clicked submit button to submit initial form at (885, 618) on button:has-text('Submit')
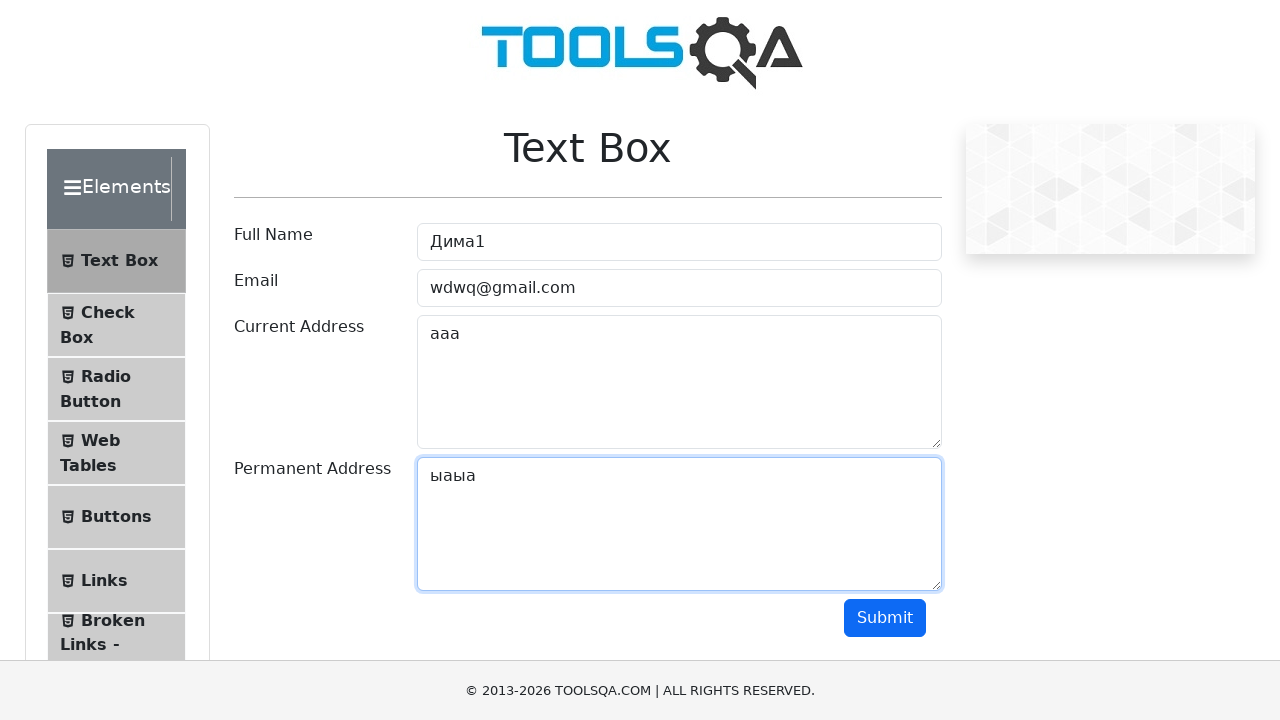

Form submission successful - results displayed with name 'Дима1'
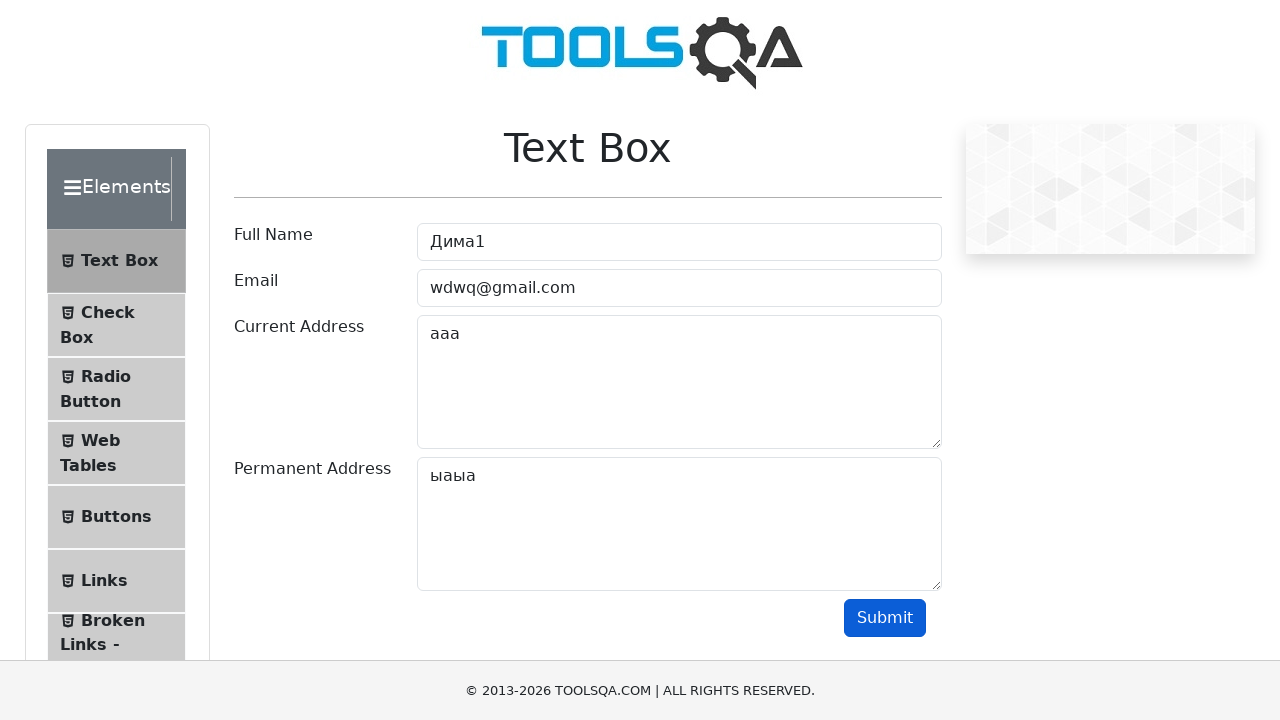

Clicked permanent address field to update it at (679, 524) on #permanentAddress-wrapper #permanentAddress
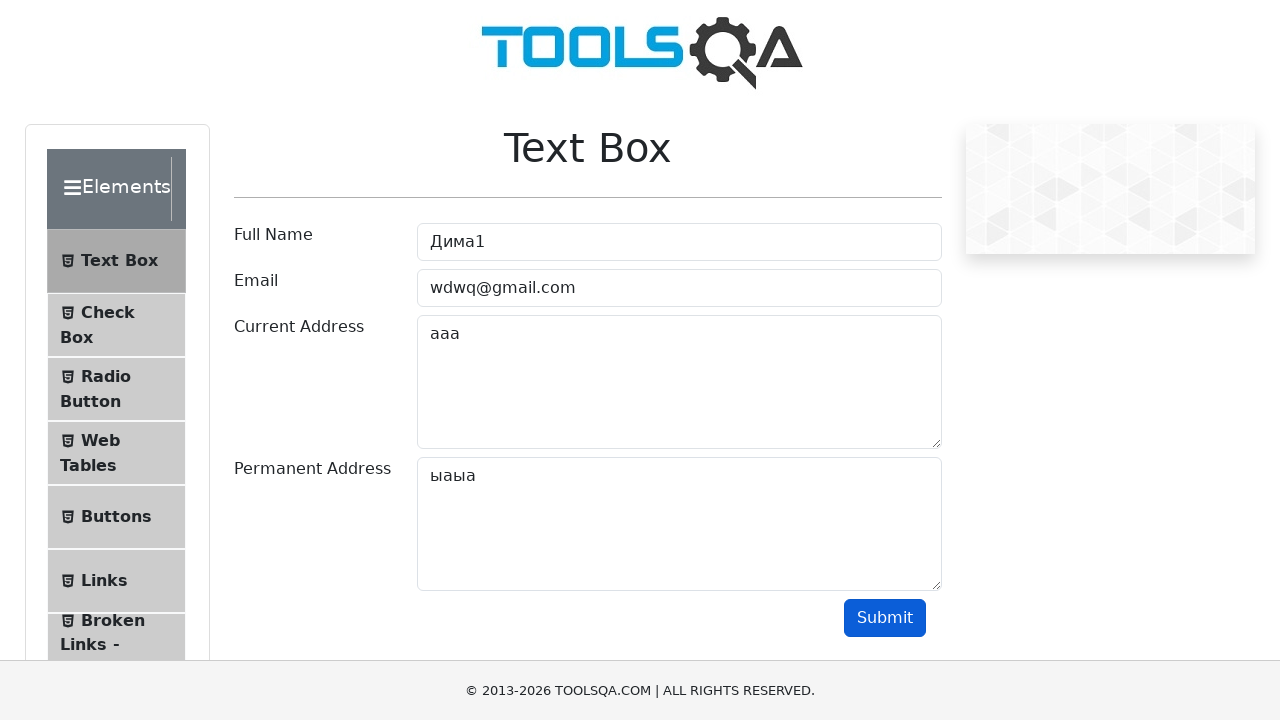

Updated permanent address field with 'ыаыццццца' on #permanentAddress-wrapper #permanentAddress
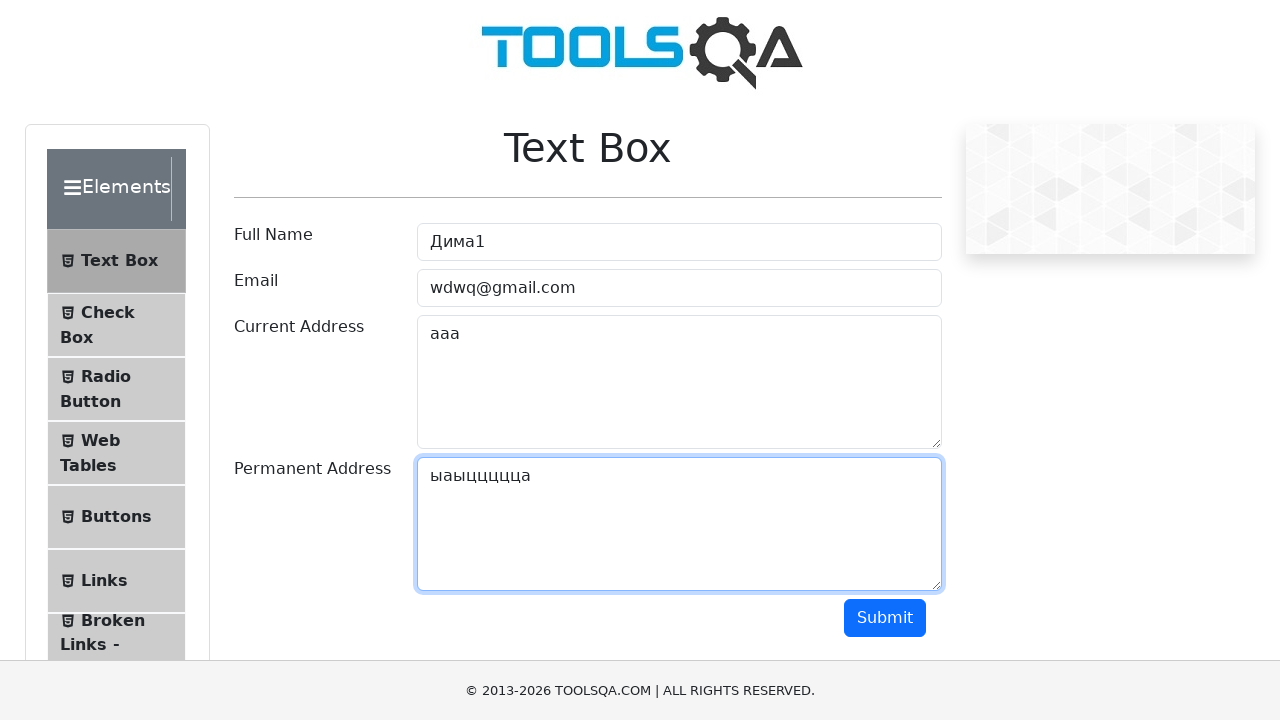

Clicked submit button to resubmit form with updated permanent address at (885, 618) on button:has-text('Submit')
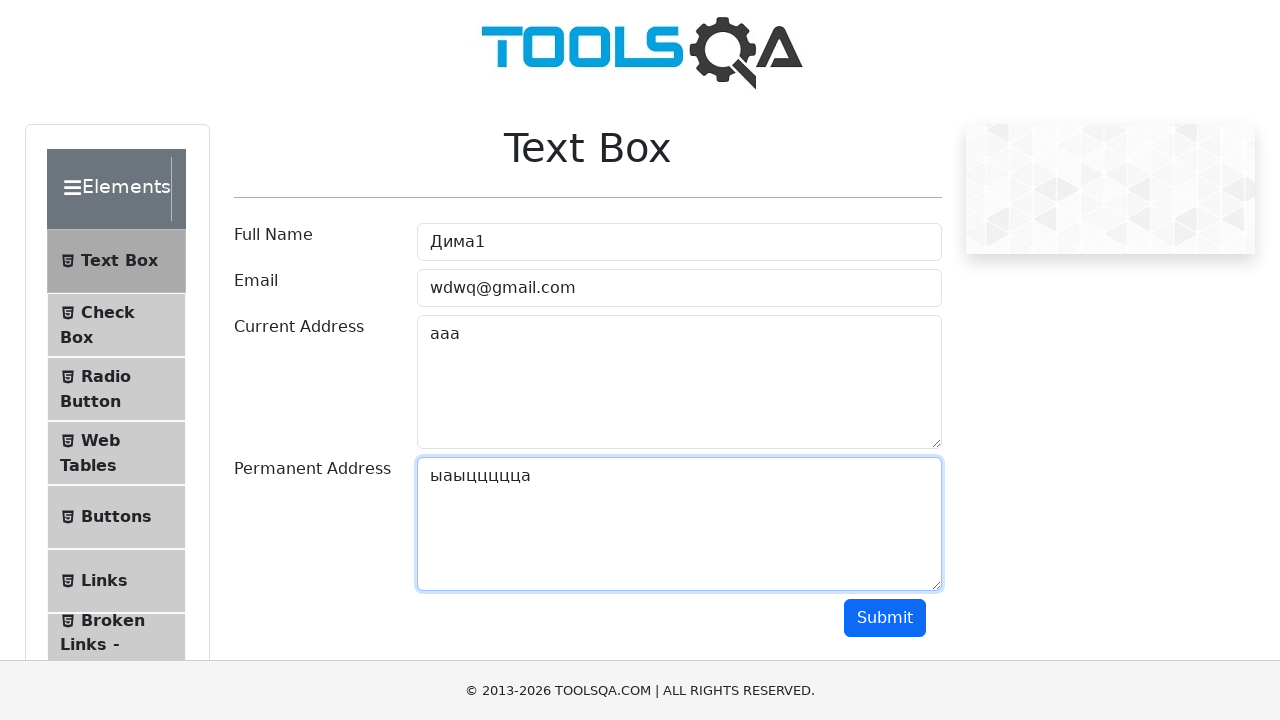

Form resubmission successful - updated permanent address 'ыаыццццца' is displayed
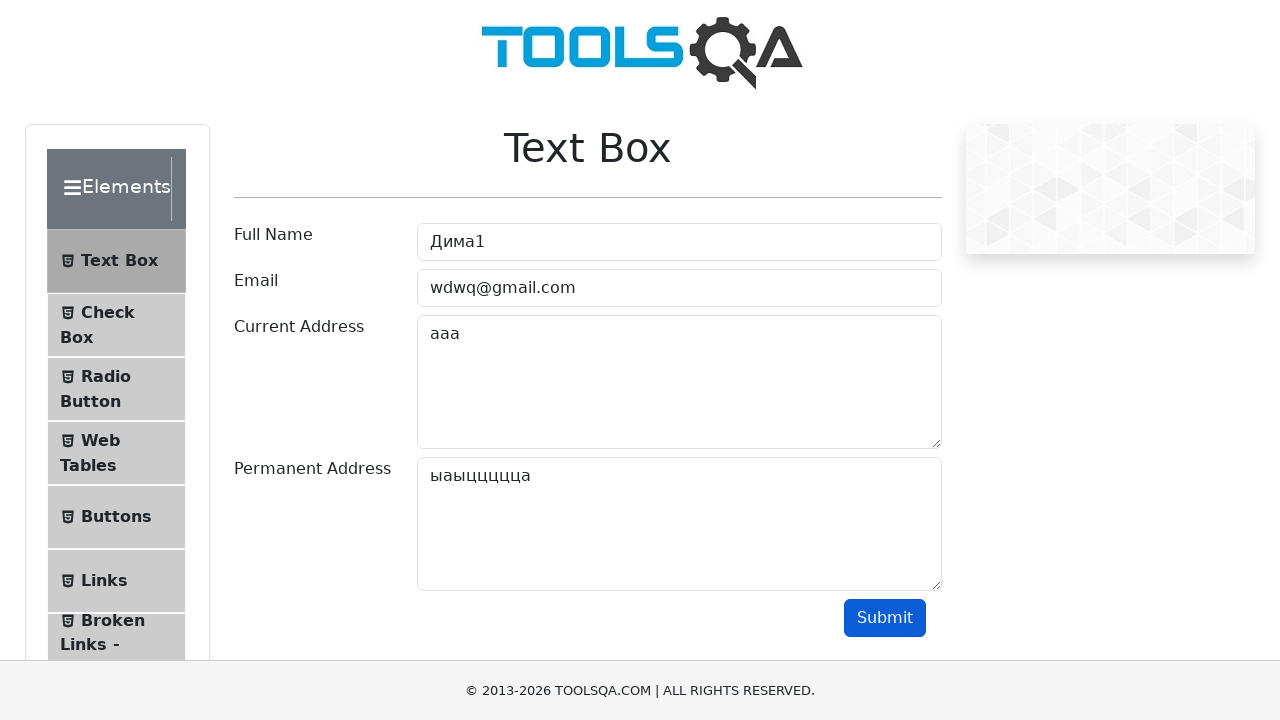

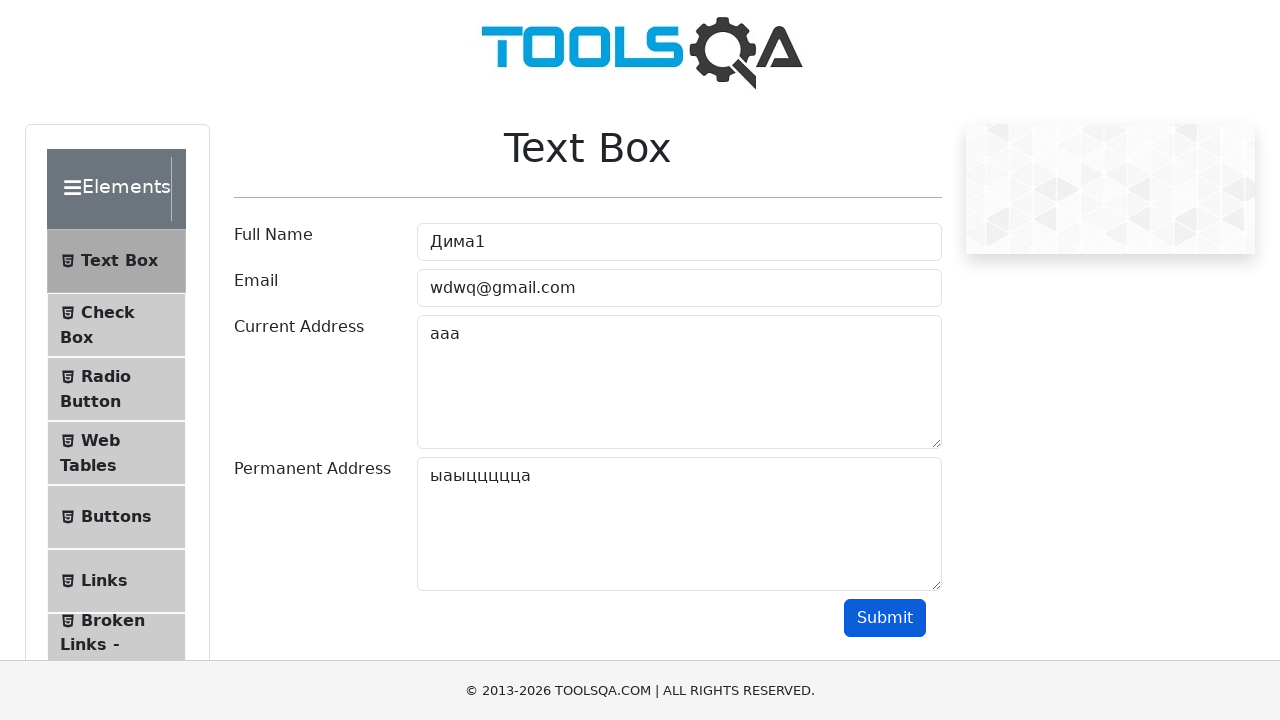